Tests interaction with Shadow DOM elements by accessing the shadow root and filling an input field within it

Starting URL: https://smilinrobin.github.io/LearningSelenium/docs/Chapter4_ShadowDOM.html

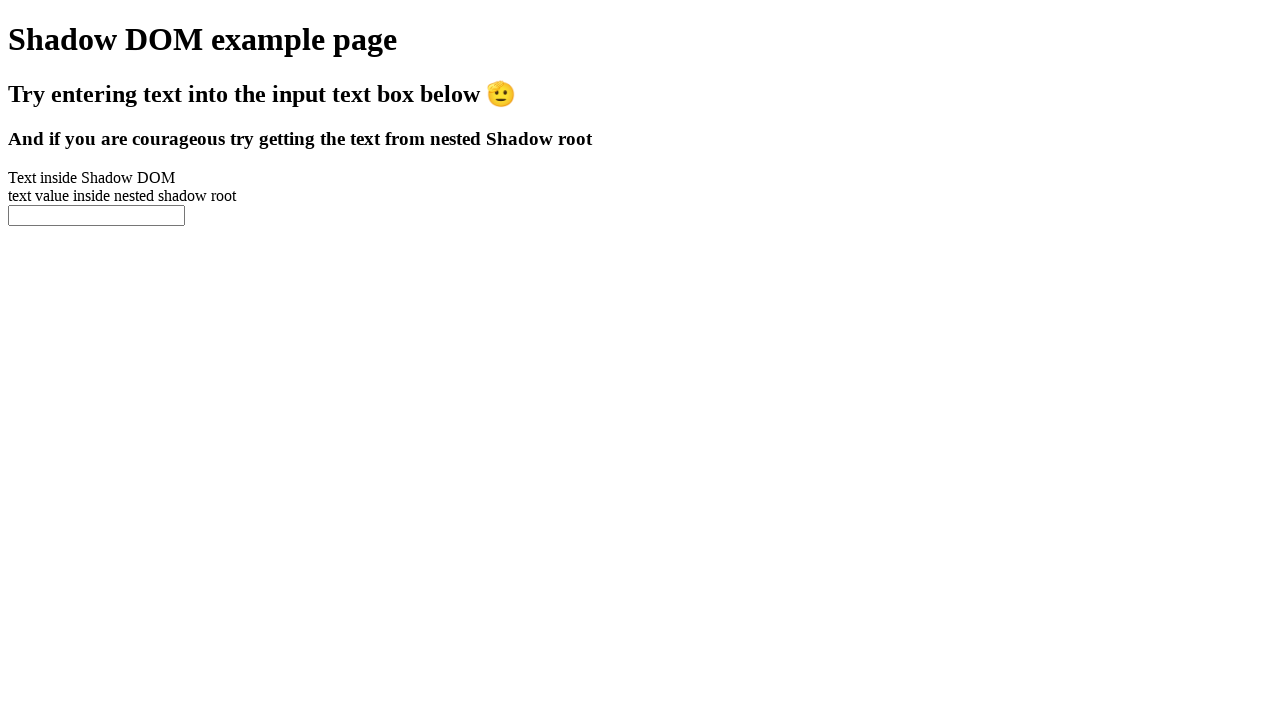

Located shadow host element with ID 'shadow_host'
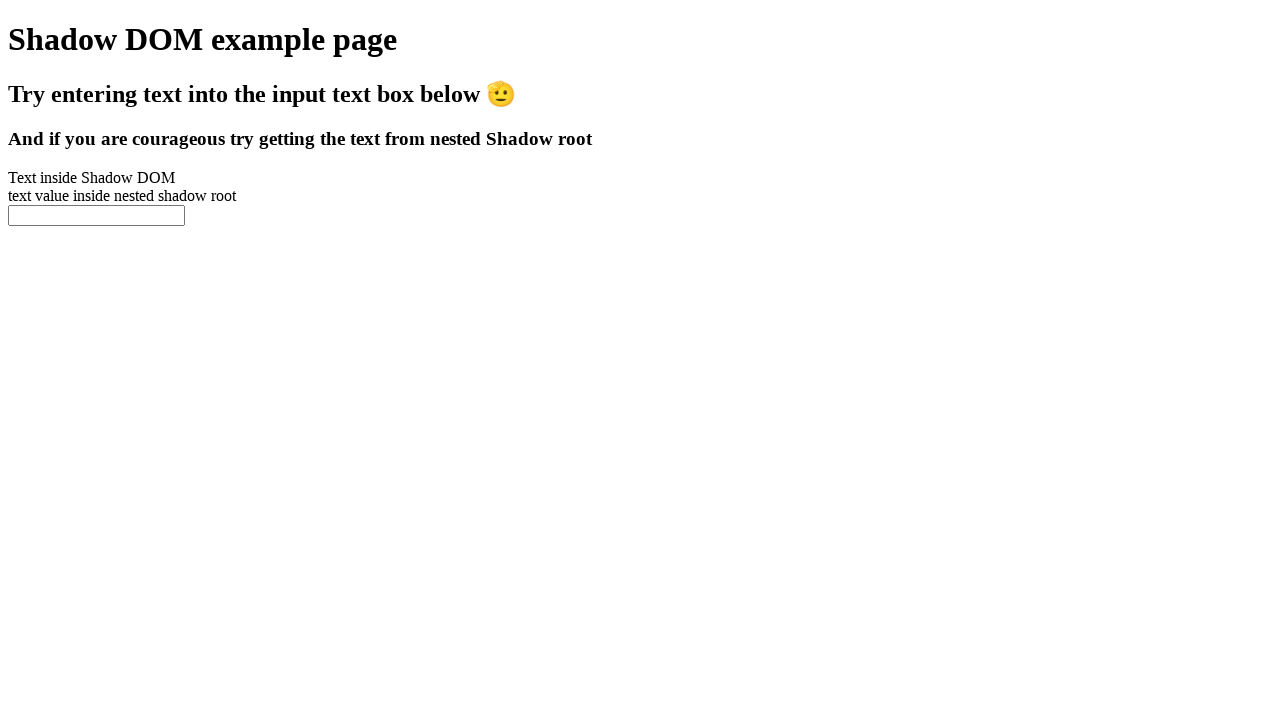

Filled shadow DOM input field with 'Test input value' and dispatched input event
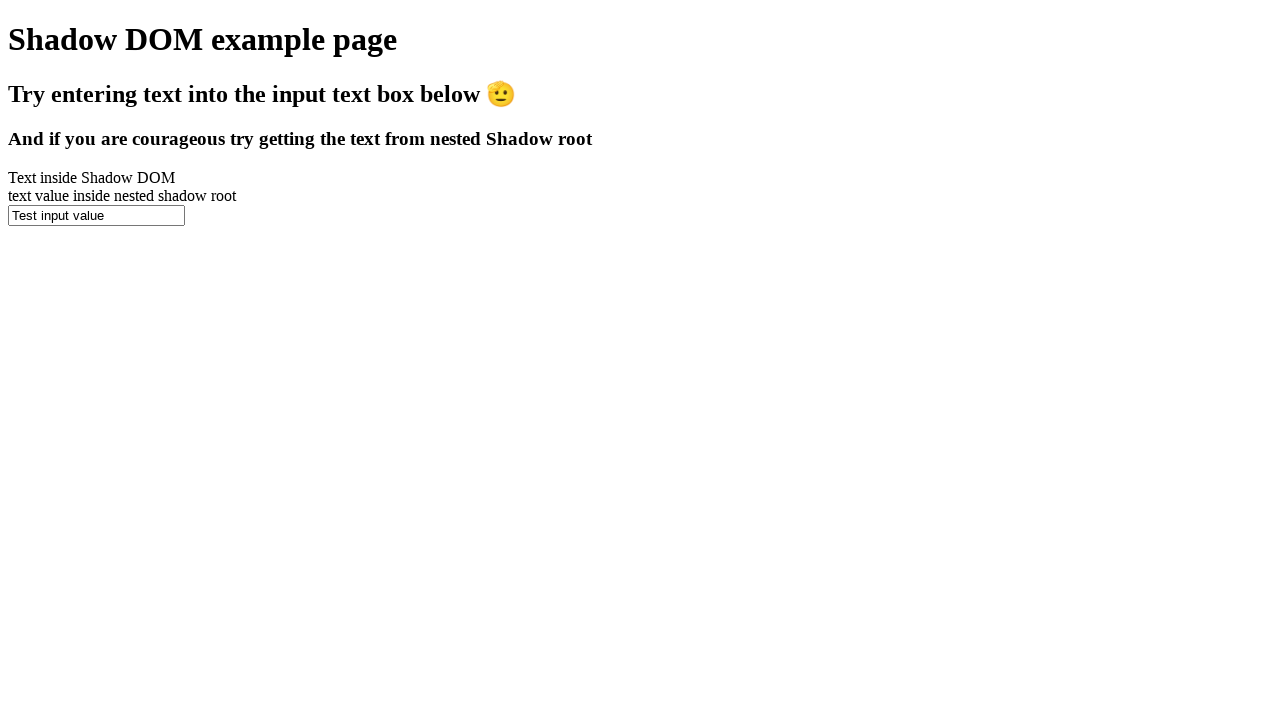

Waited 1000ms for input field to be registered
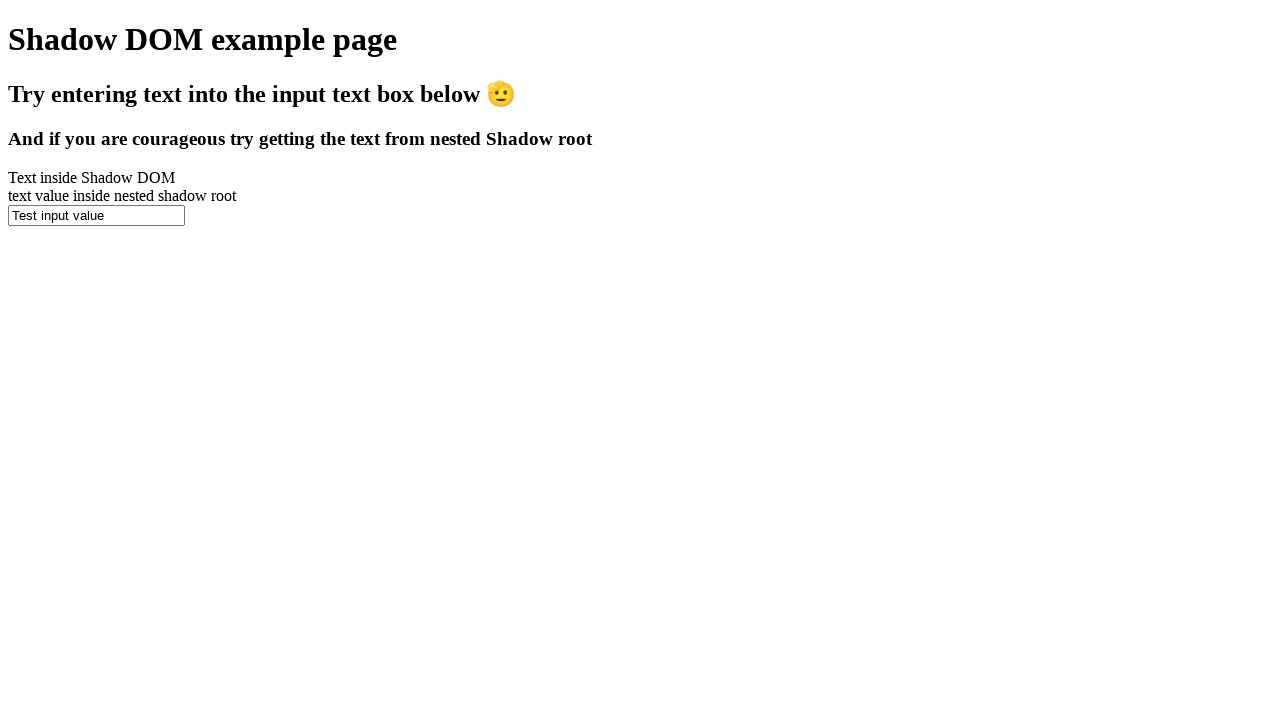

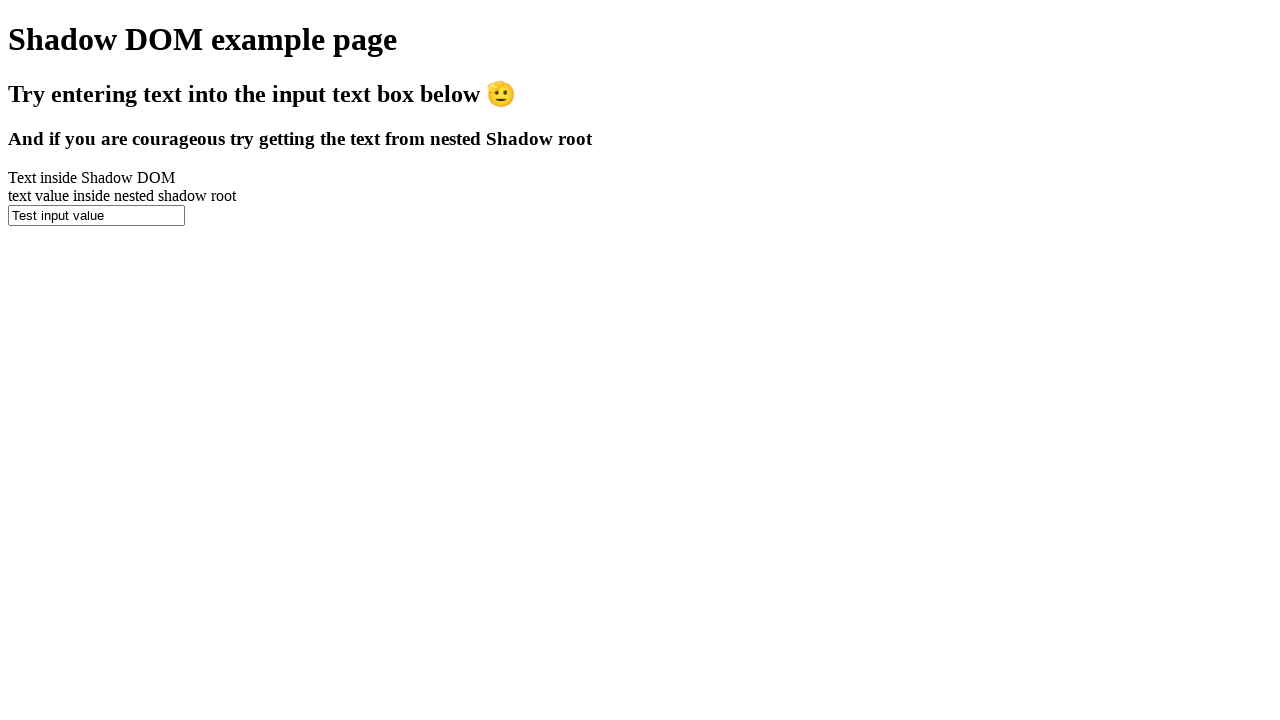